Tests handling multiple browser windows by opening YouTube, then opening Google and Facebook in new tabs using JavaScript, and iterating through all windows to verify their titles.

Starting URL: https://www.youtube.com

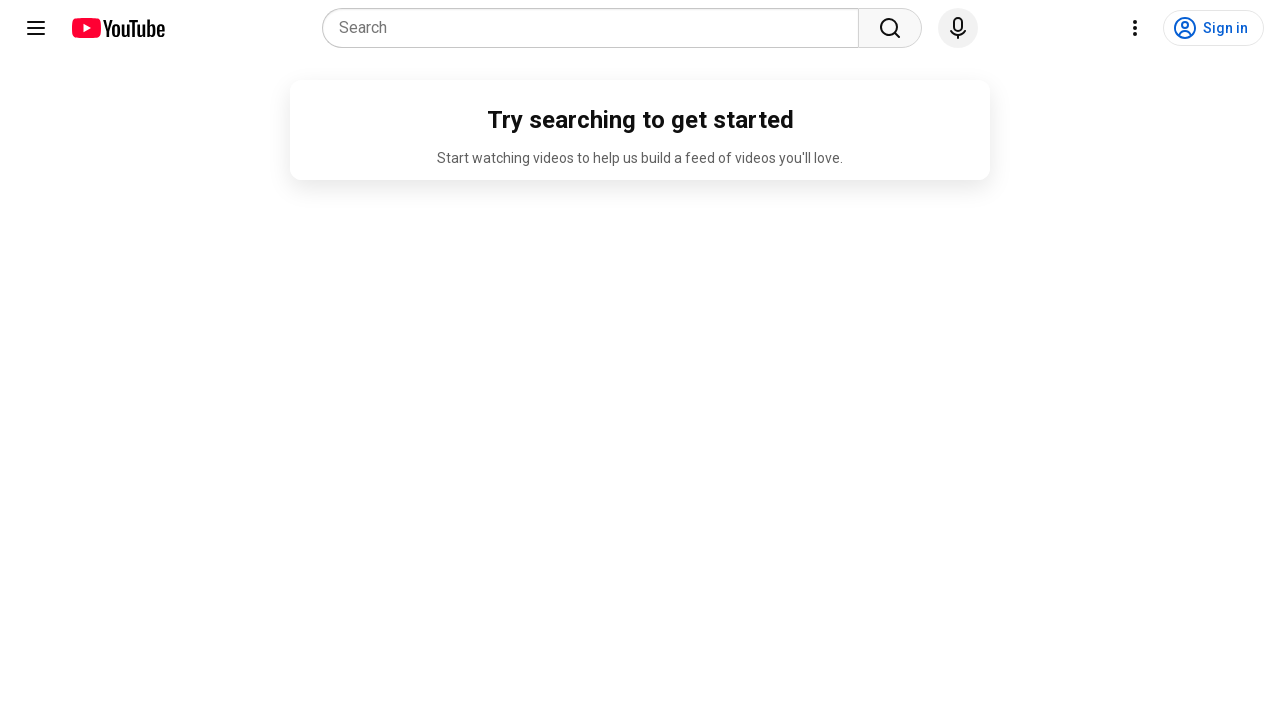

Opened Google in a new tab using JavaScript
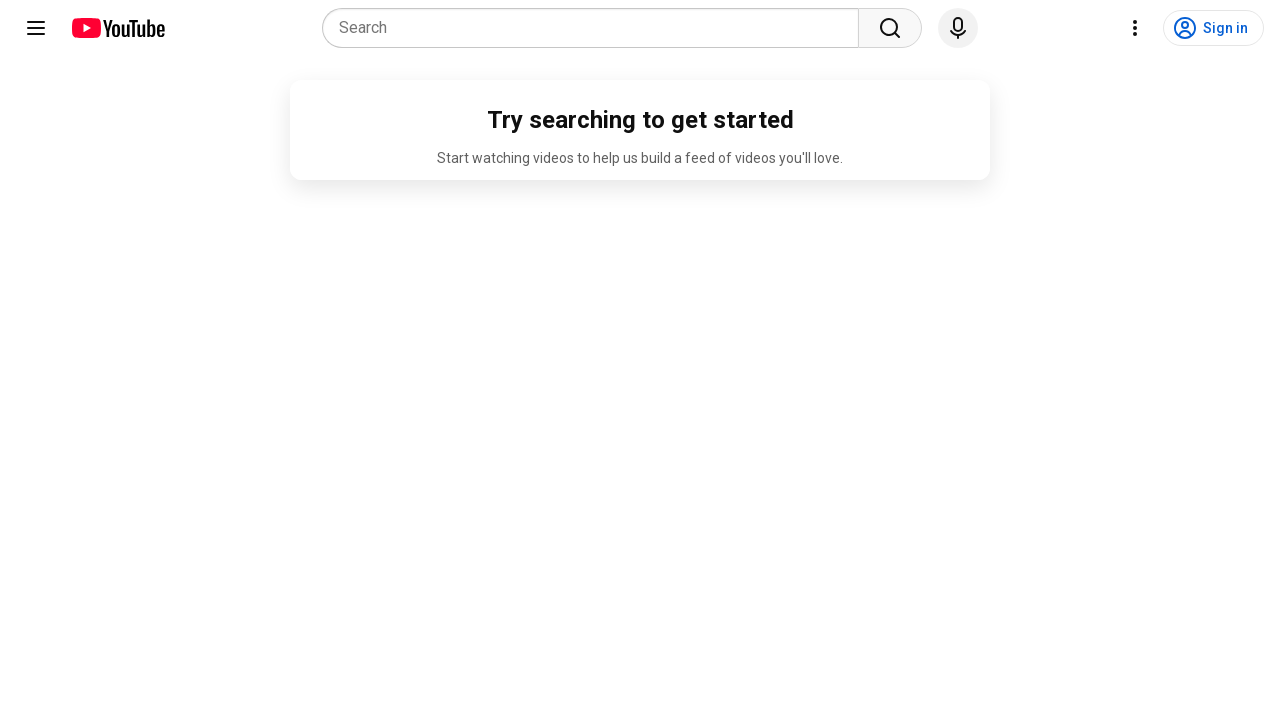

Opened Facebook in a new tab using JavaScript
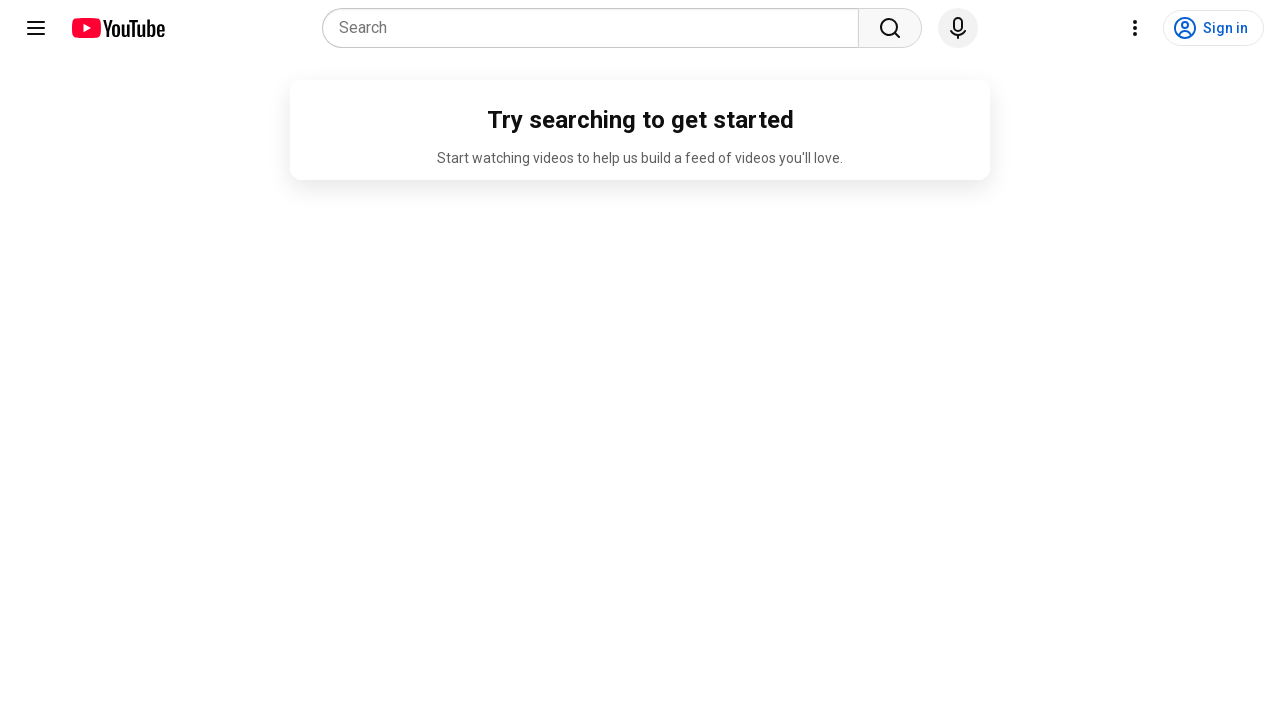

Retrieved all pages/tabs from context
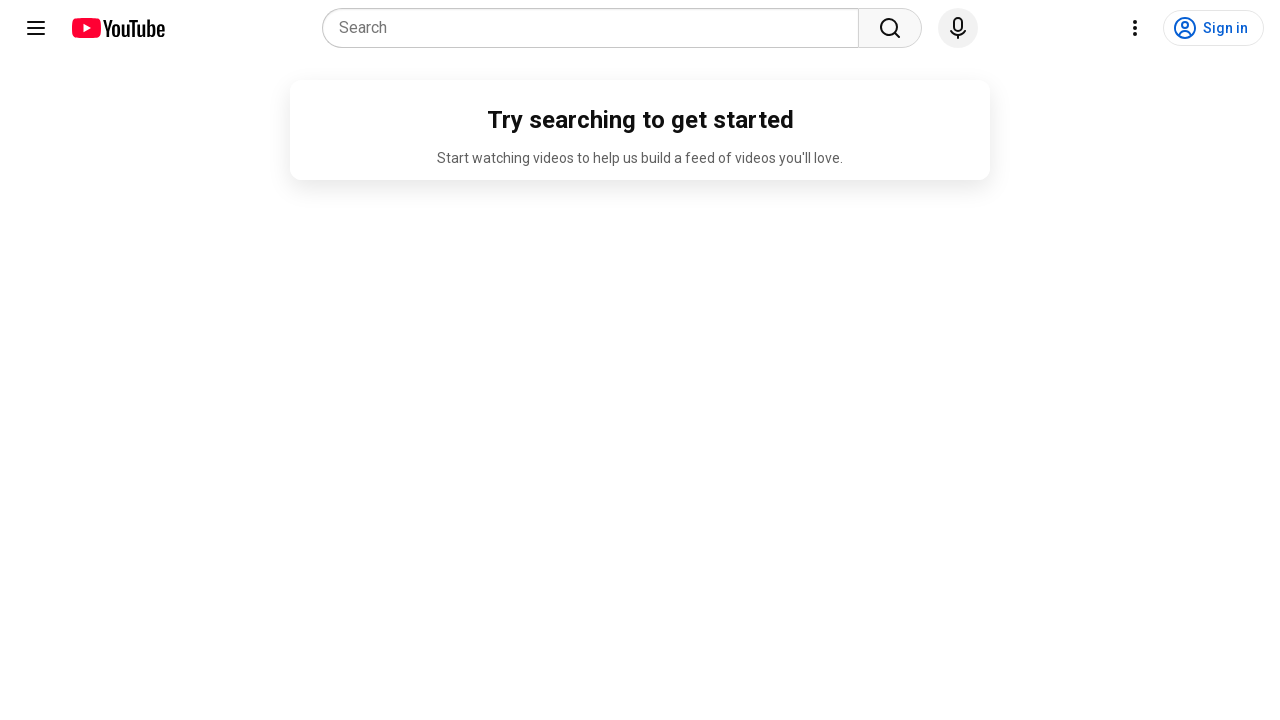

Brought page to front for inspection
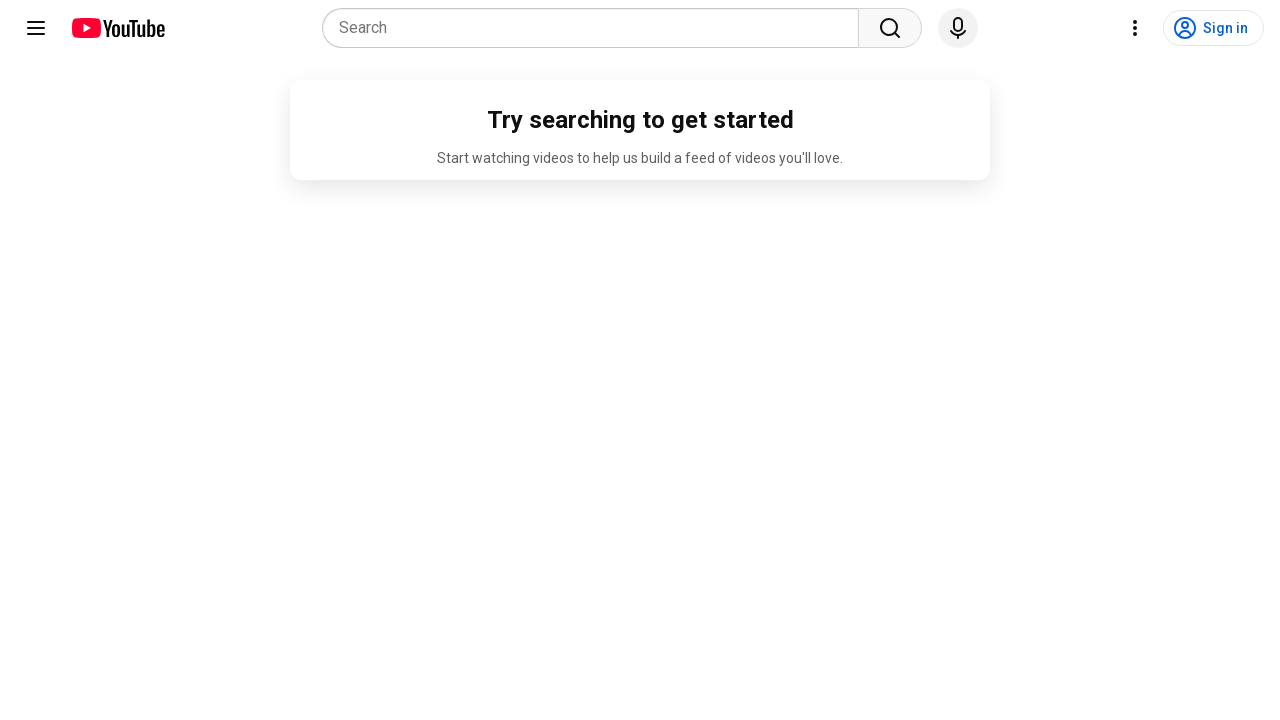

Waited for page to reach domcontentloaded state
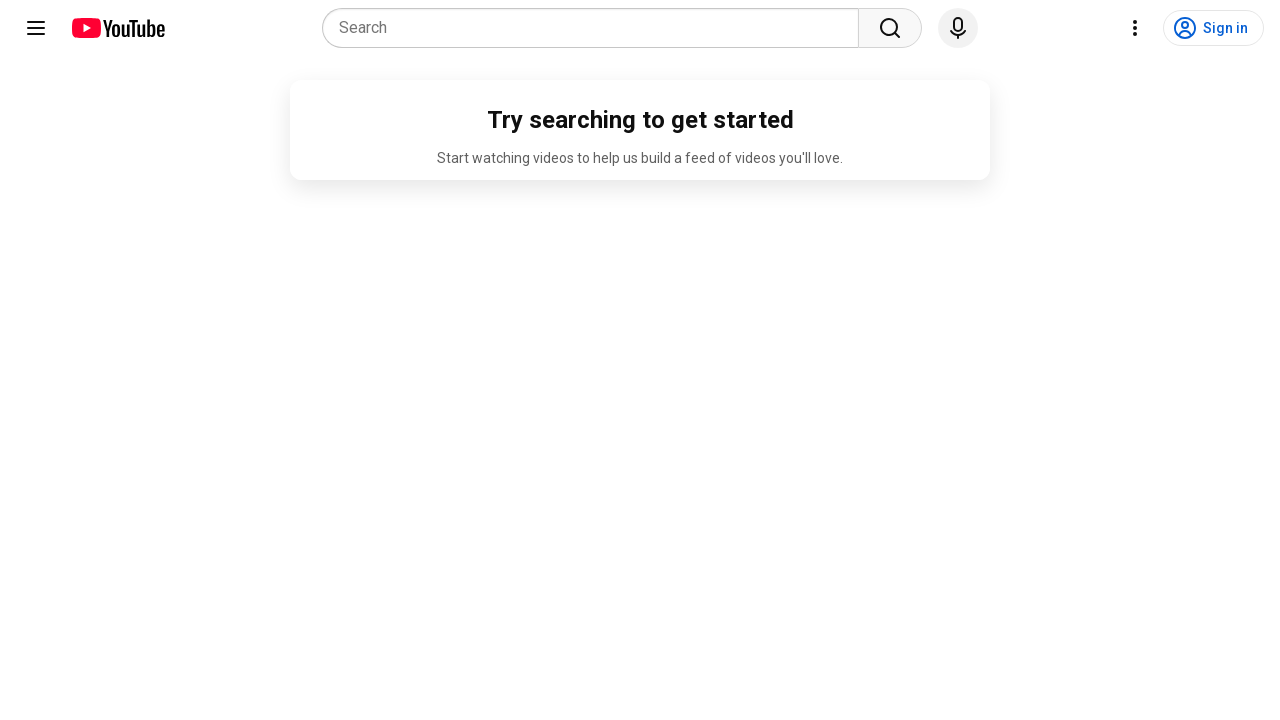

Retrieved page title: YouTube
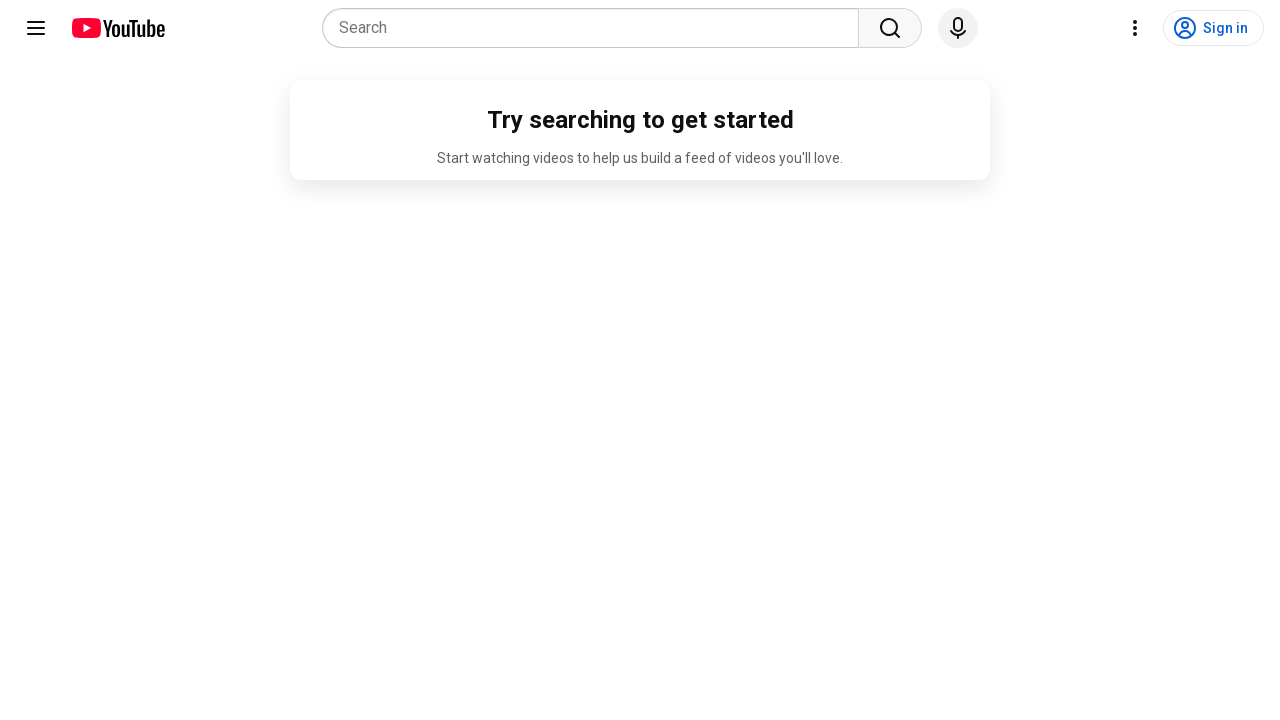

Brought page to front for inspection
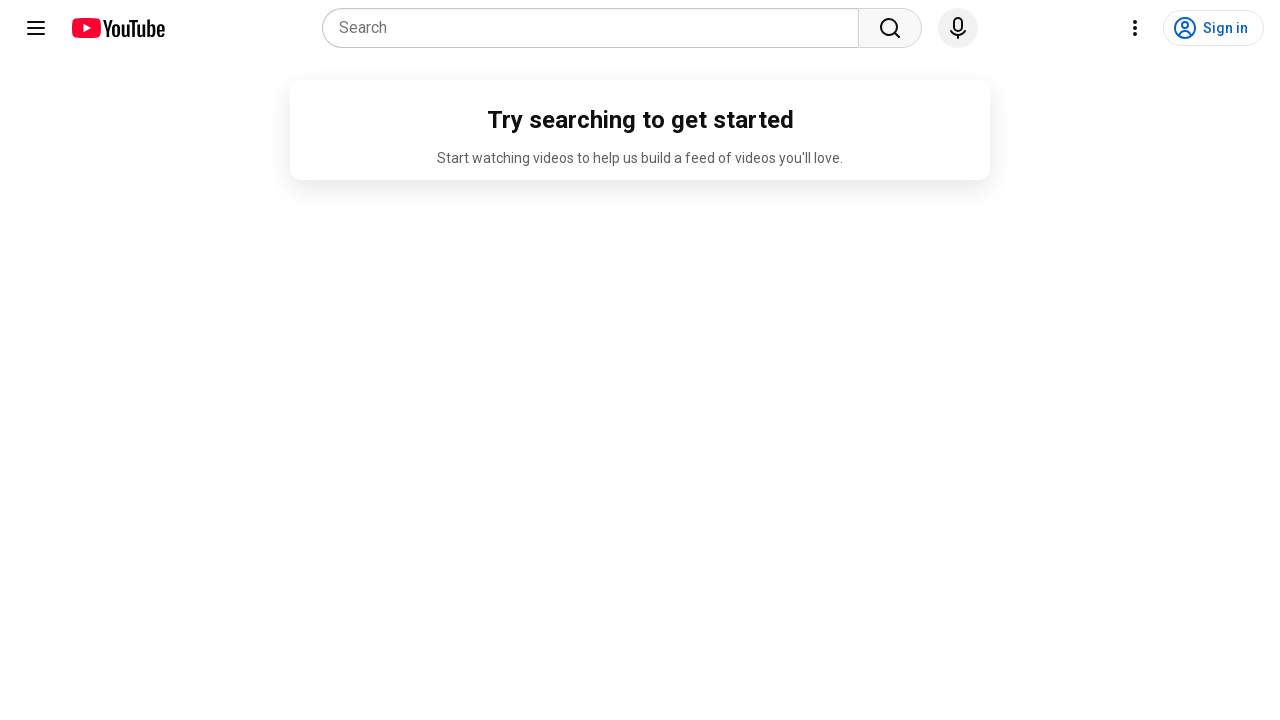

Waited for page to reach domcontentloaded state
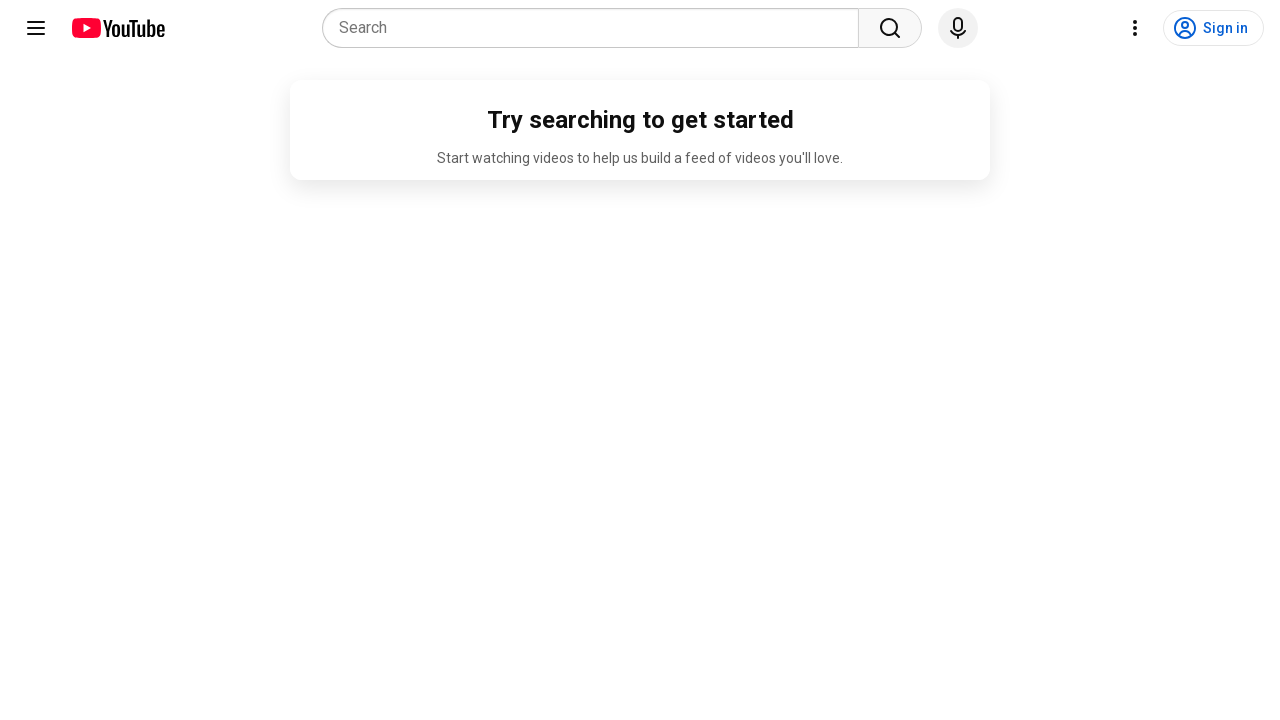

Retrieved page title: 
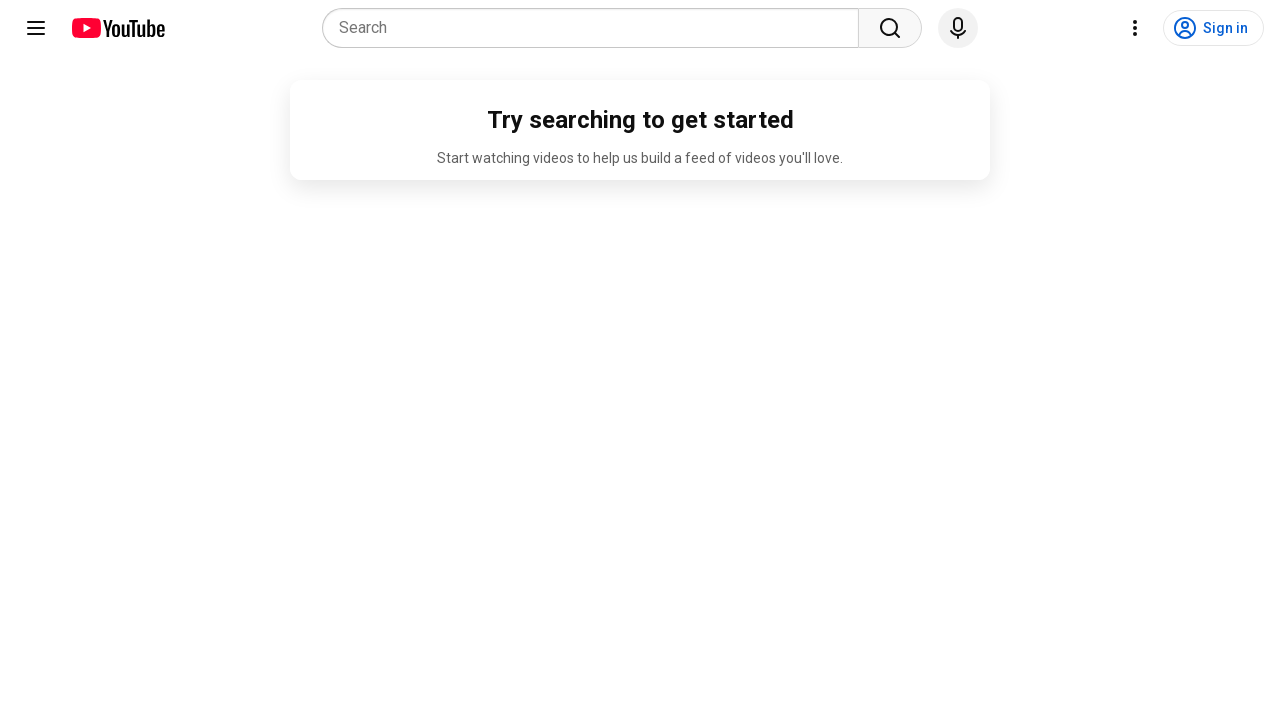

Brought page to front for inspection
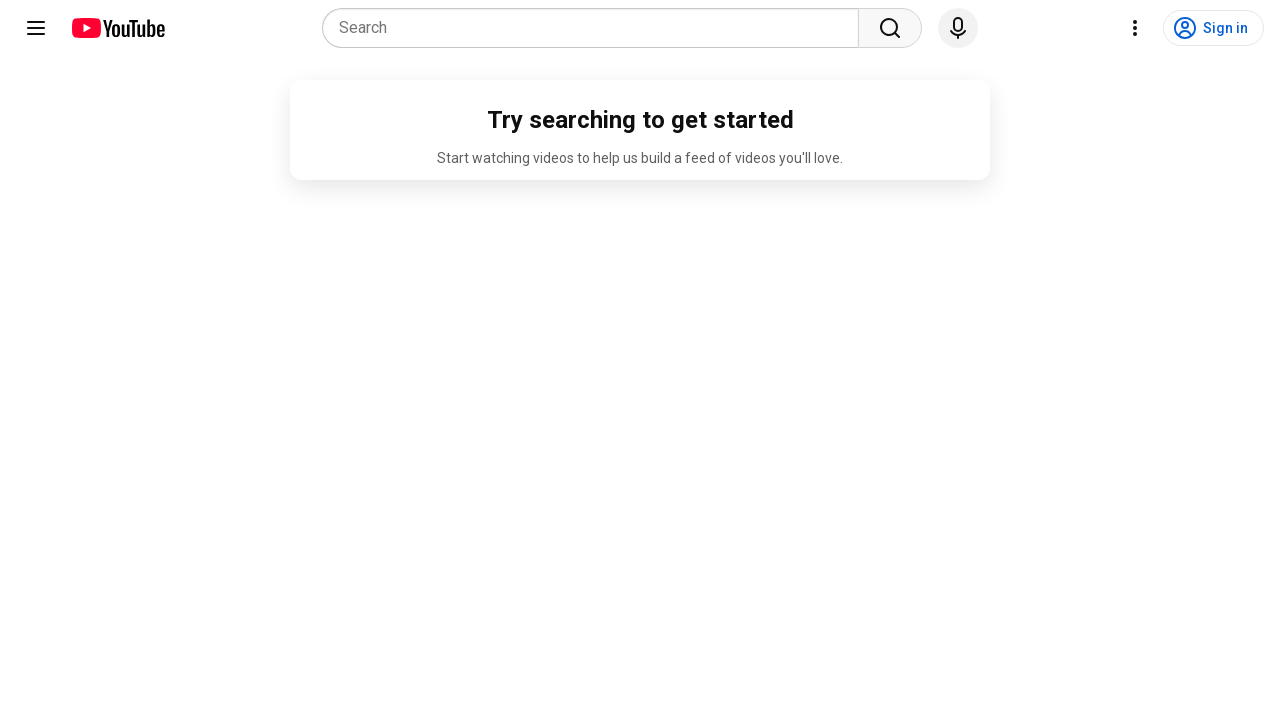

Waited for page to reach domcontentloaded state
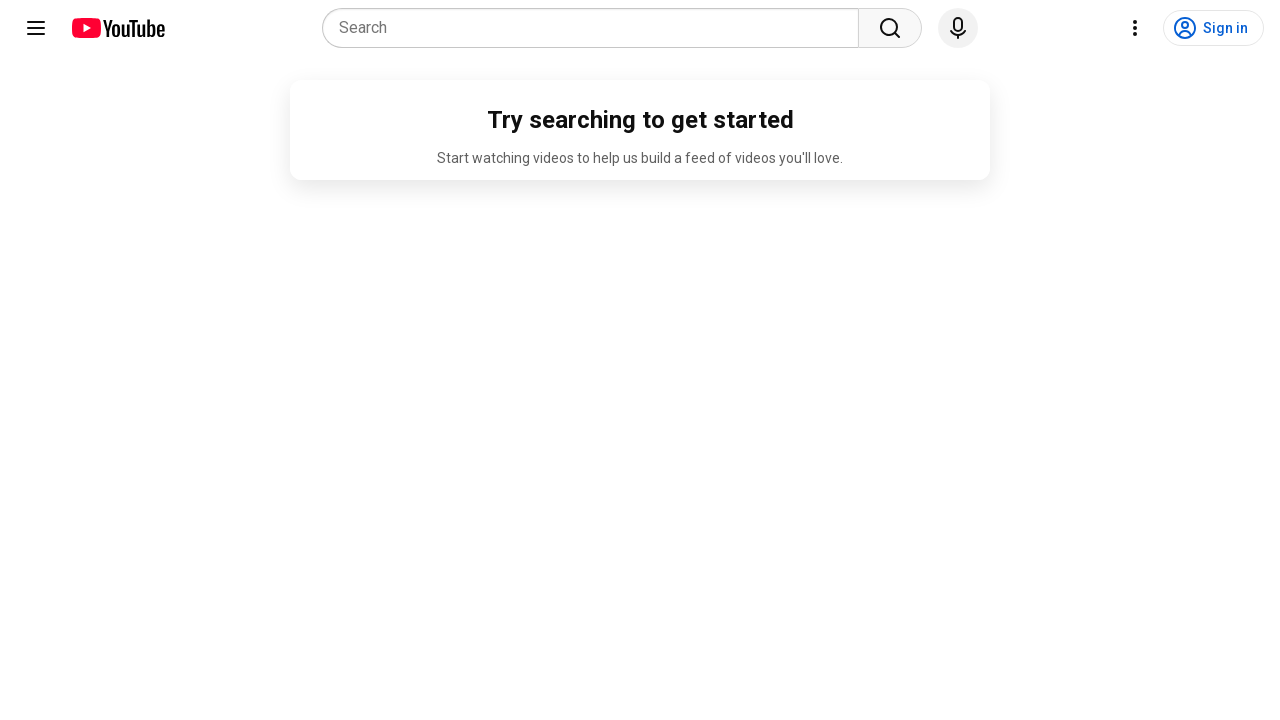

Retrieved page title: 
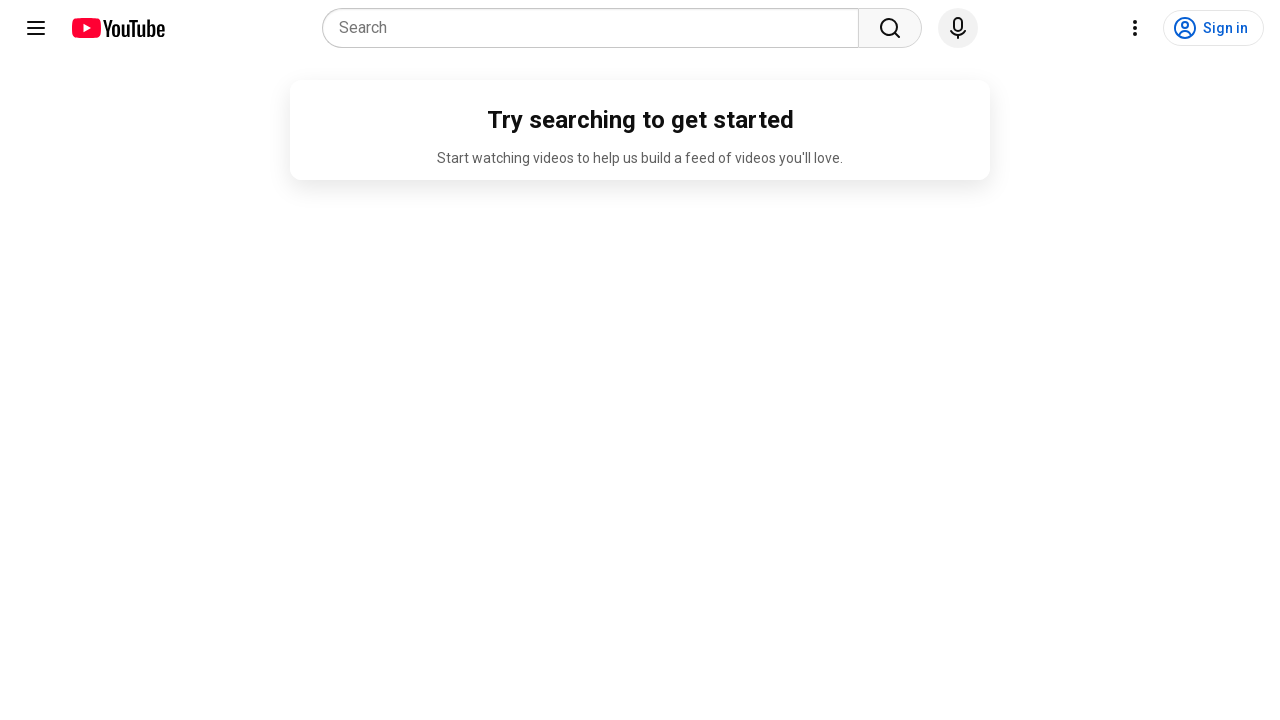

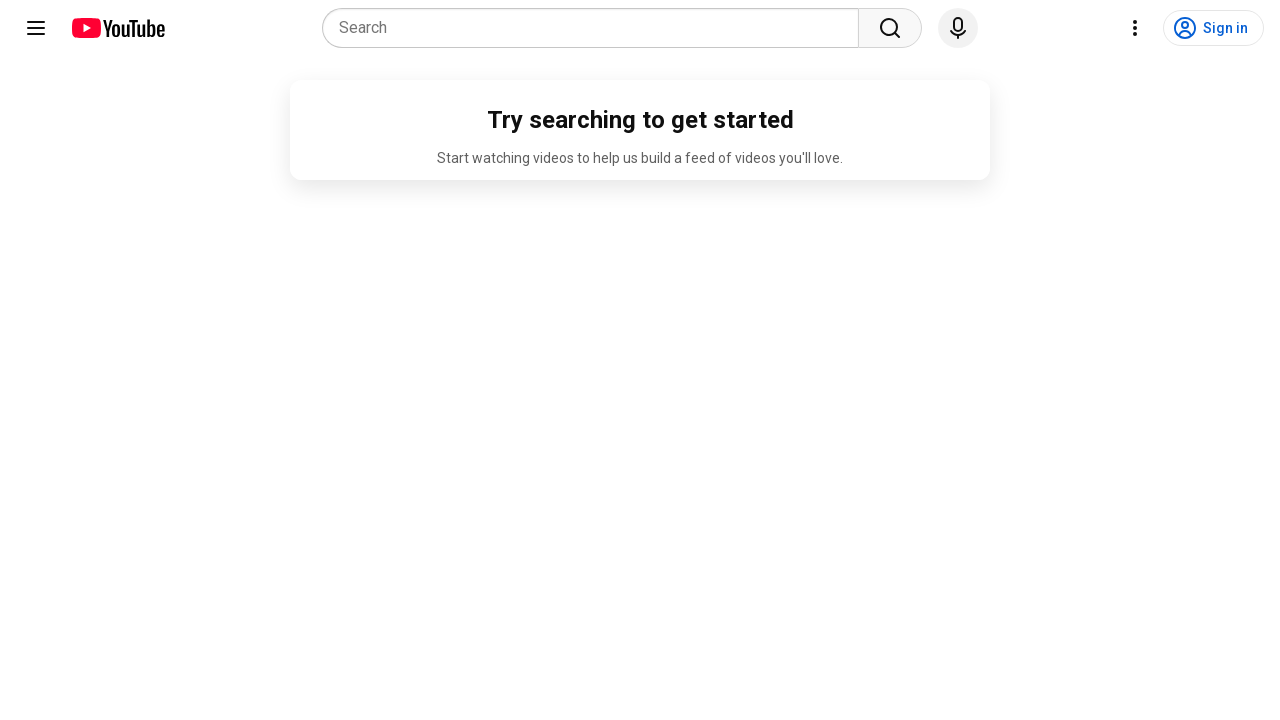